Navigates to Rahul Shetty Academy homepage and verifies the page loads by checking the title

Starting URL: https://rahulshettyacademy.com/#/index

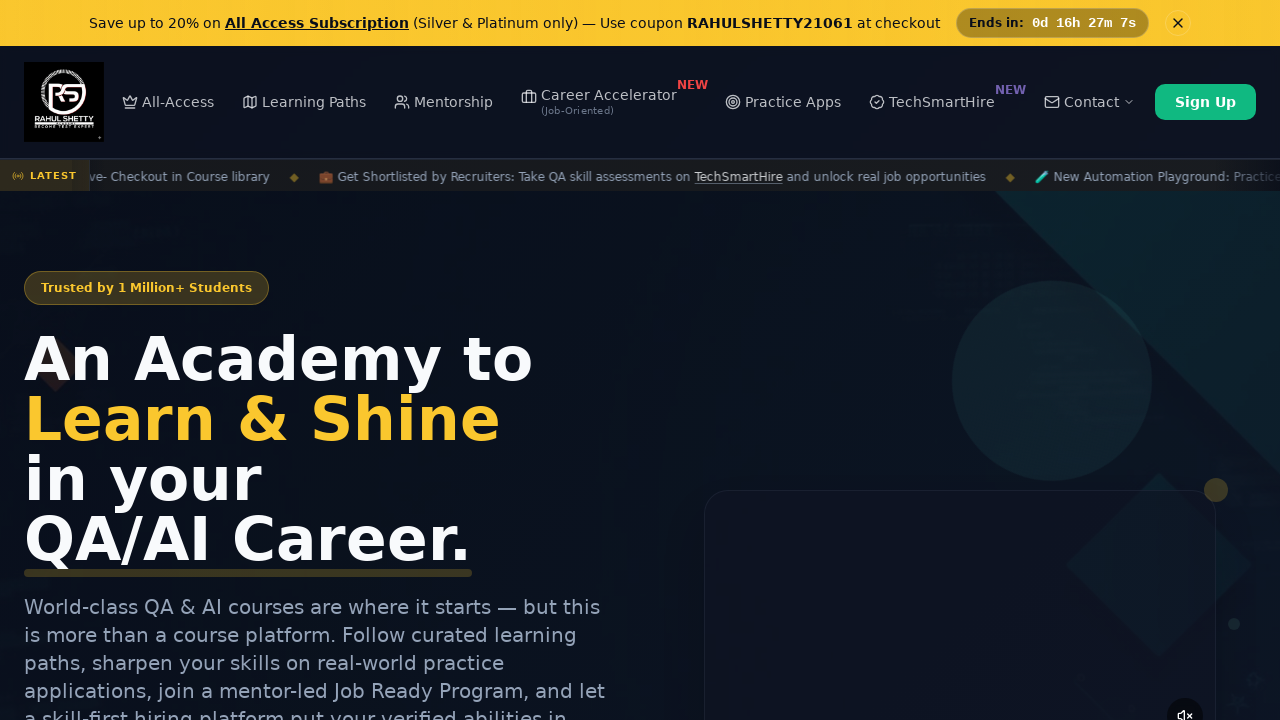

Waited for page to reach domcontentloaded state
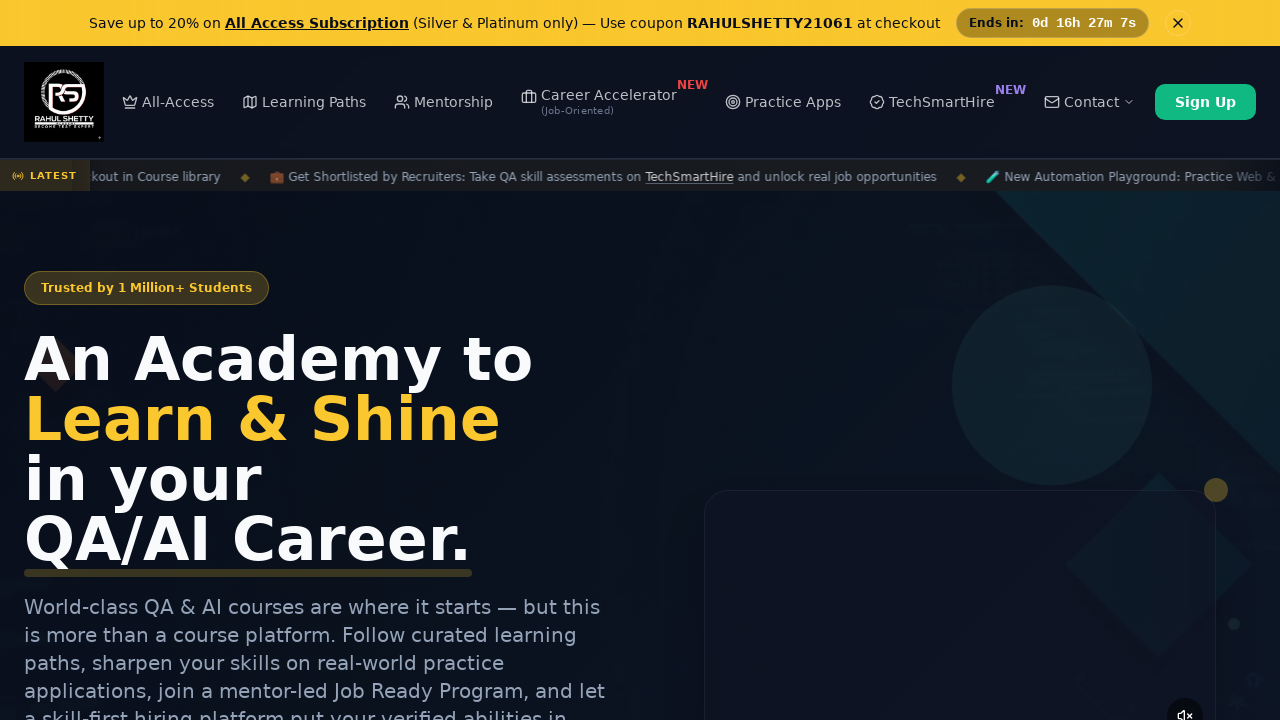

Retrieved page title
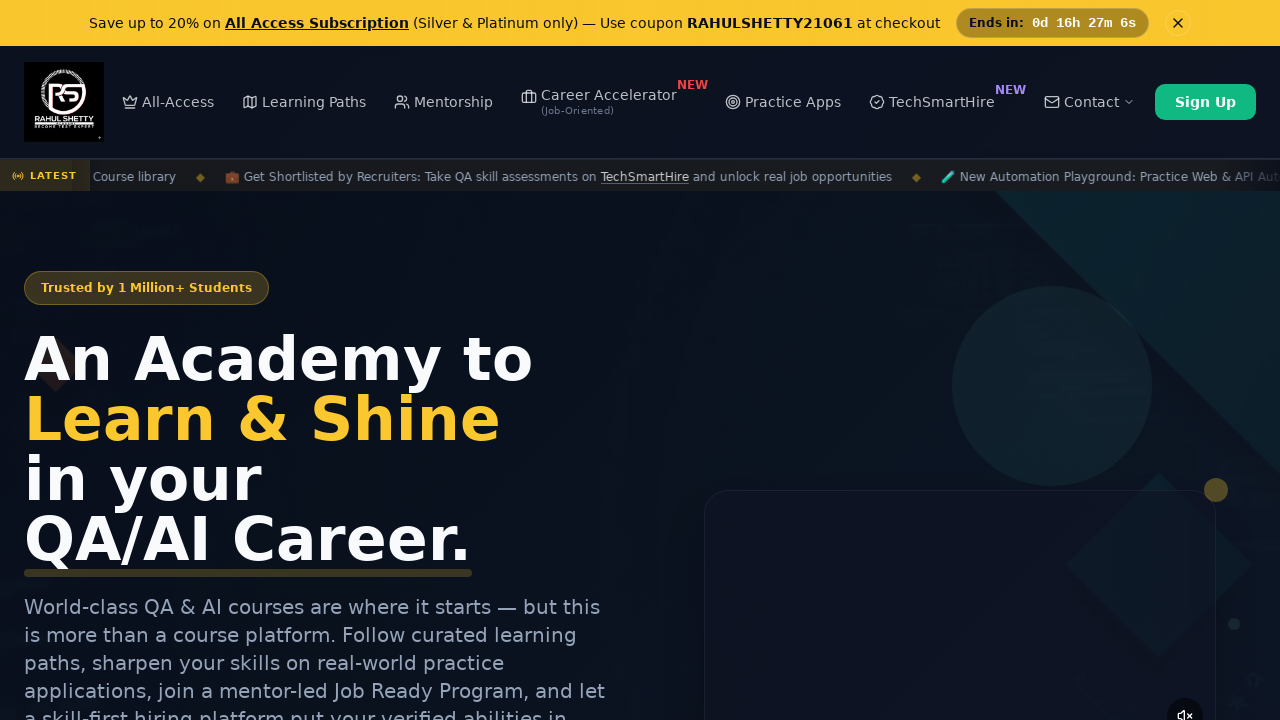

Verified page title is present and not empty
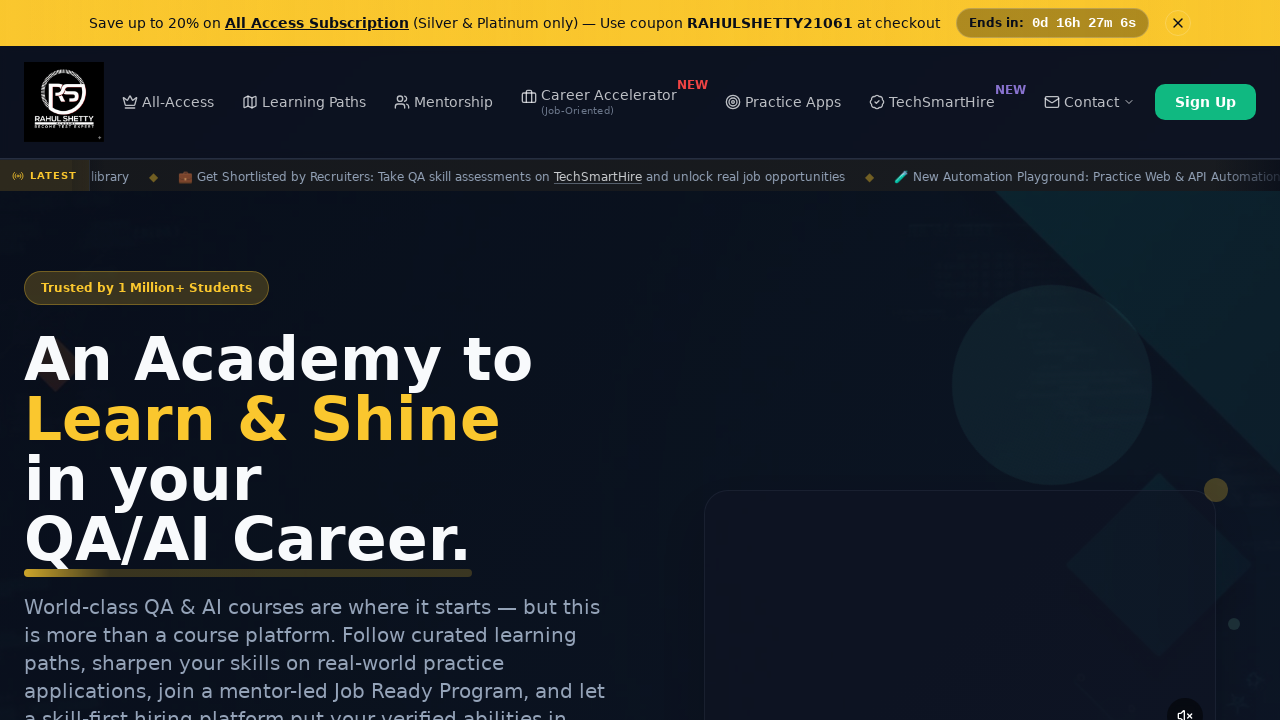

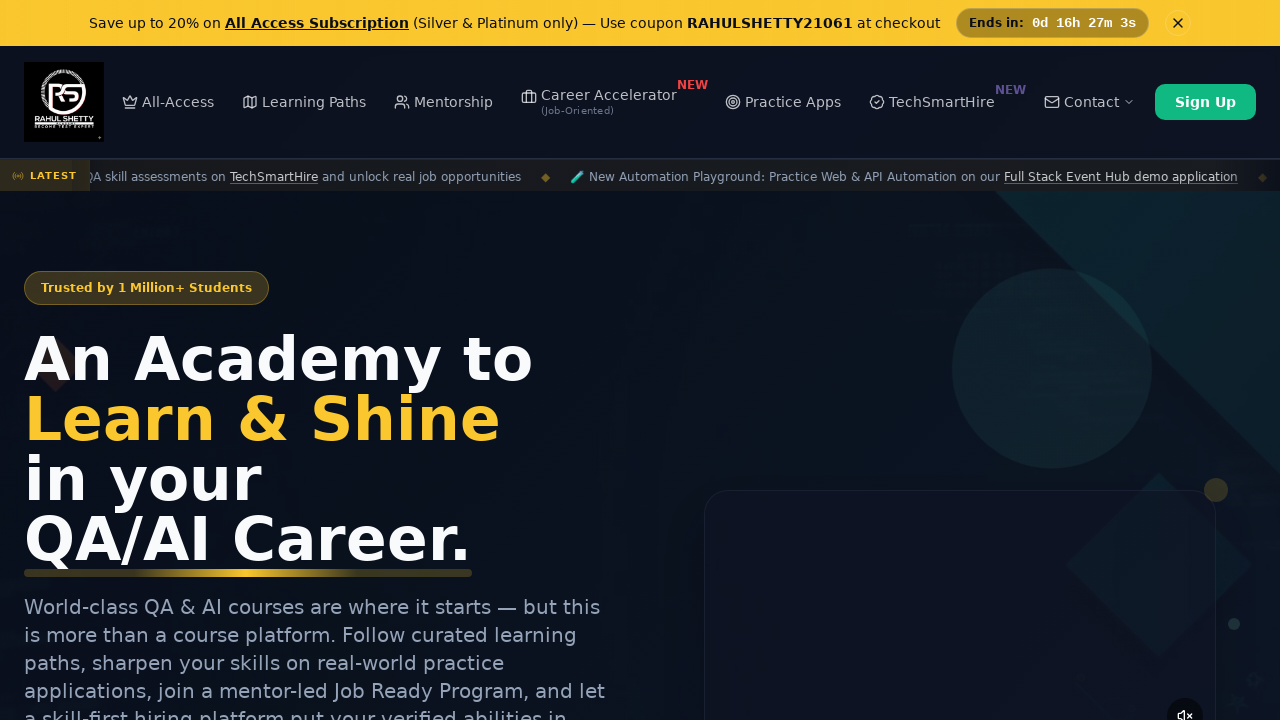